Tests various form interactions on a practice automation page including radio buttons, autocomplete input, dropdown selection, checkboxes, alert handling, mouse hover actions, and confirm dialogs.

Starting URL: https://rahulshettyacademy.com/AutomationPractice/

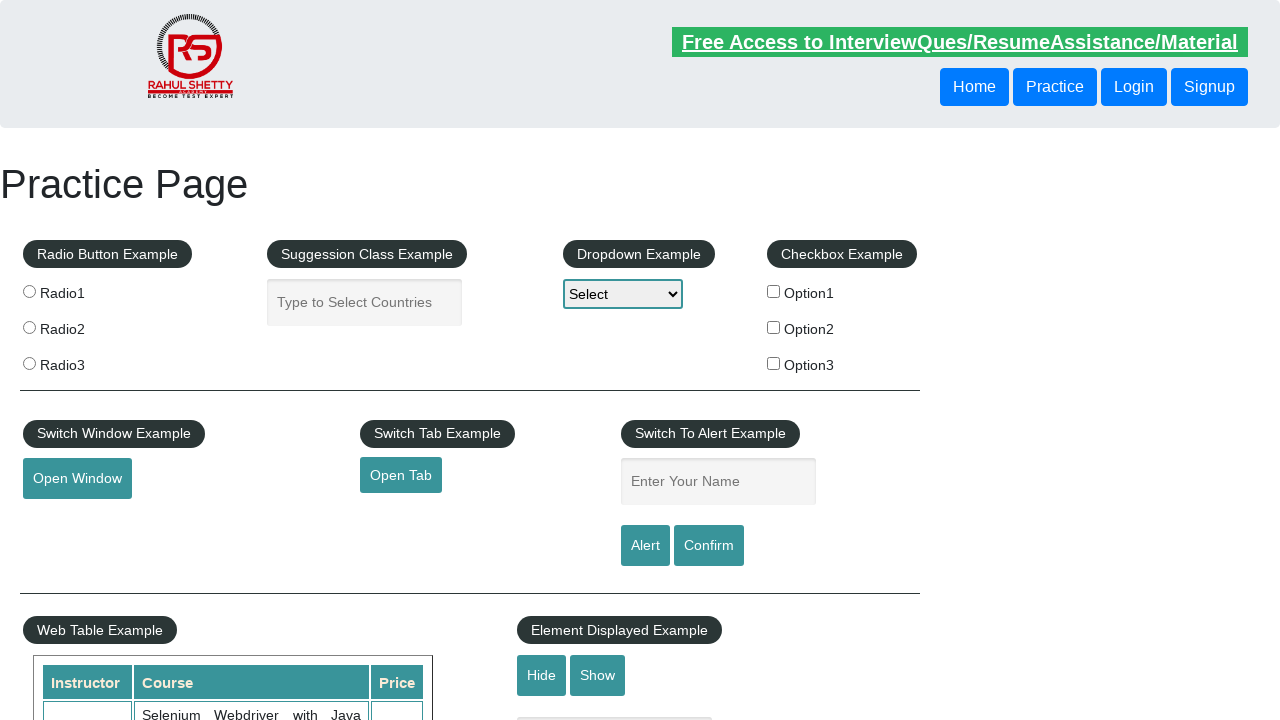

Clicked radio button 2 at (29, 327) on input[value='radio2']
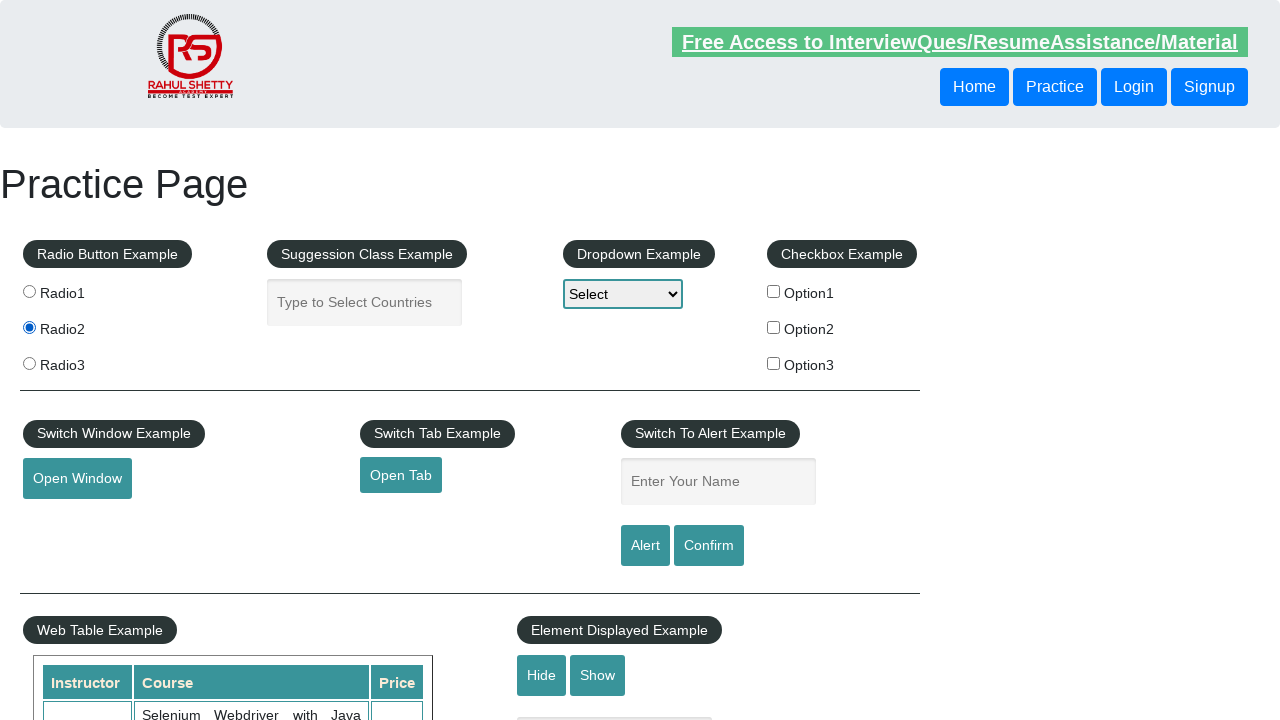

Filled autocomplete field with 'Bangladesh' on input#autocomplete
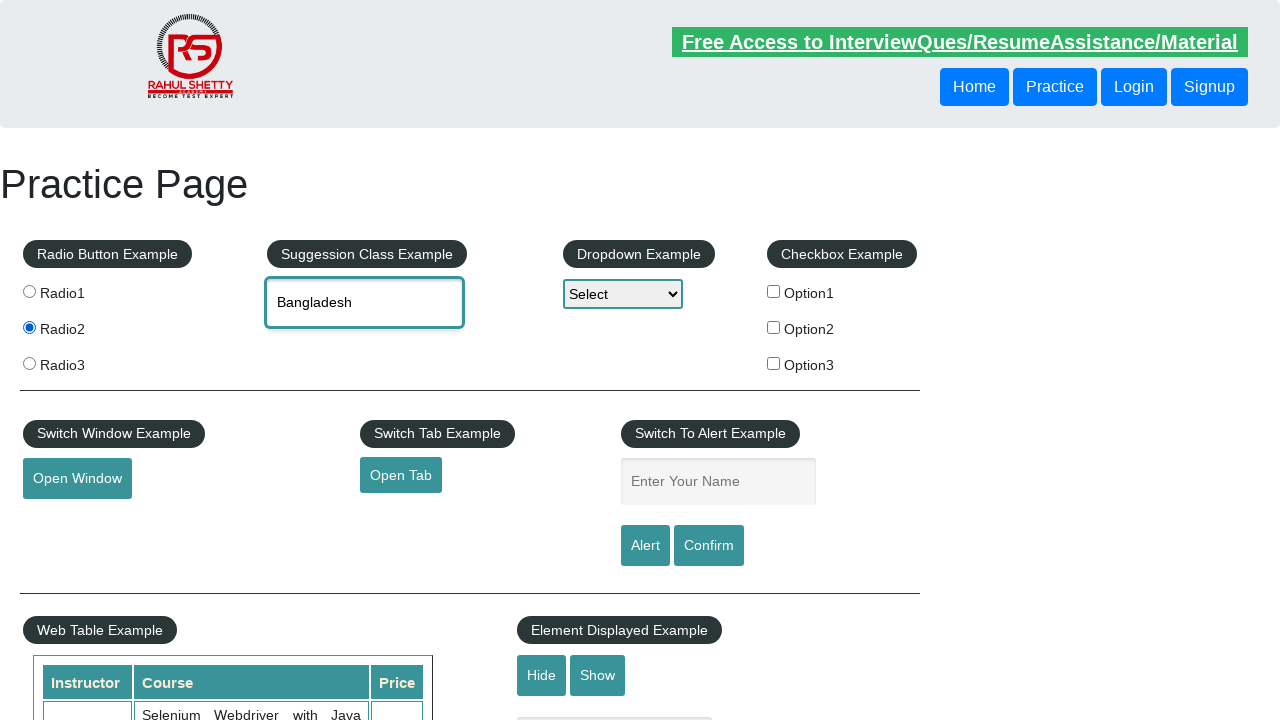

Selected 'Option1' from dropdown on select#dropdown-class-example
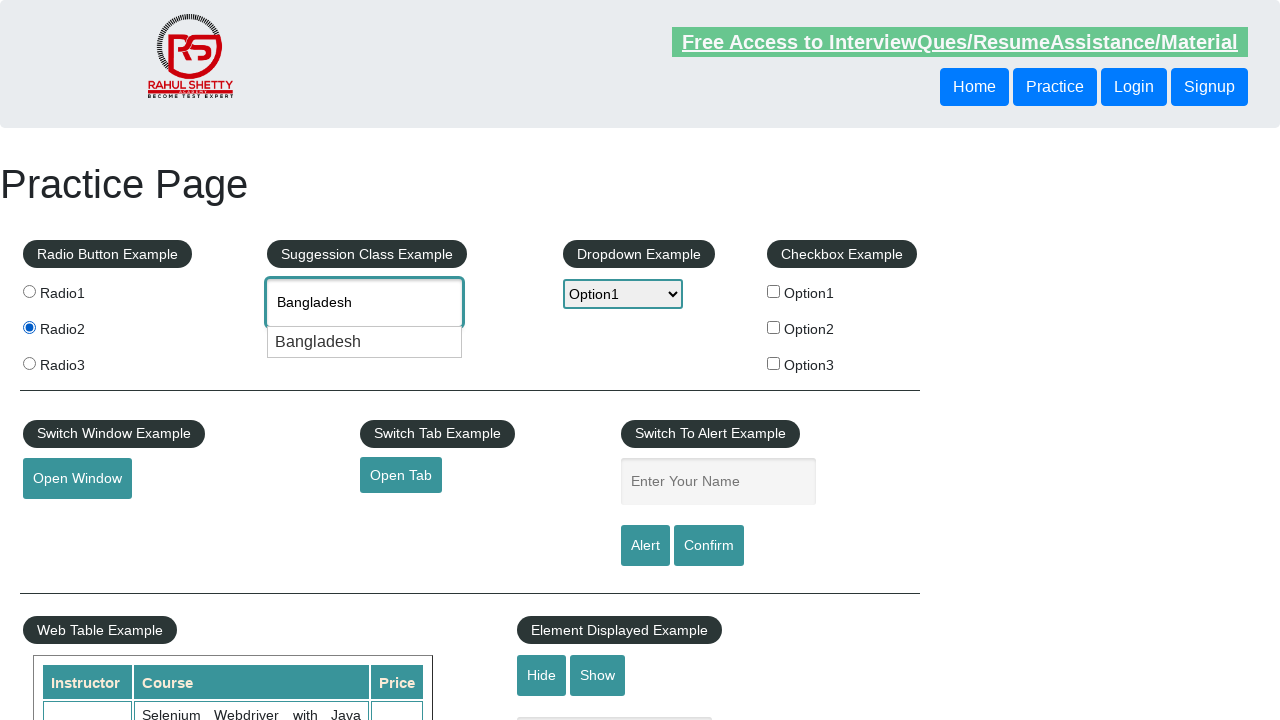

Clicked checkbox option 1 at (774, 291) on input#checkBoxOption1
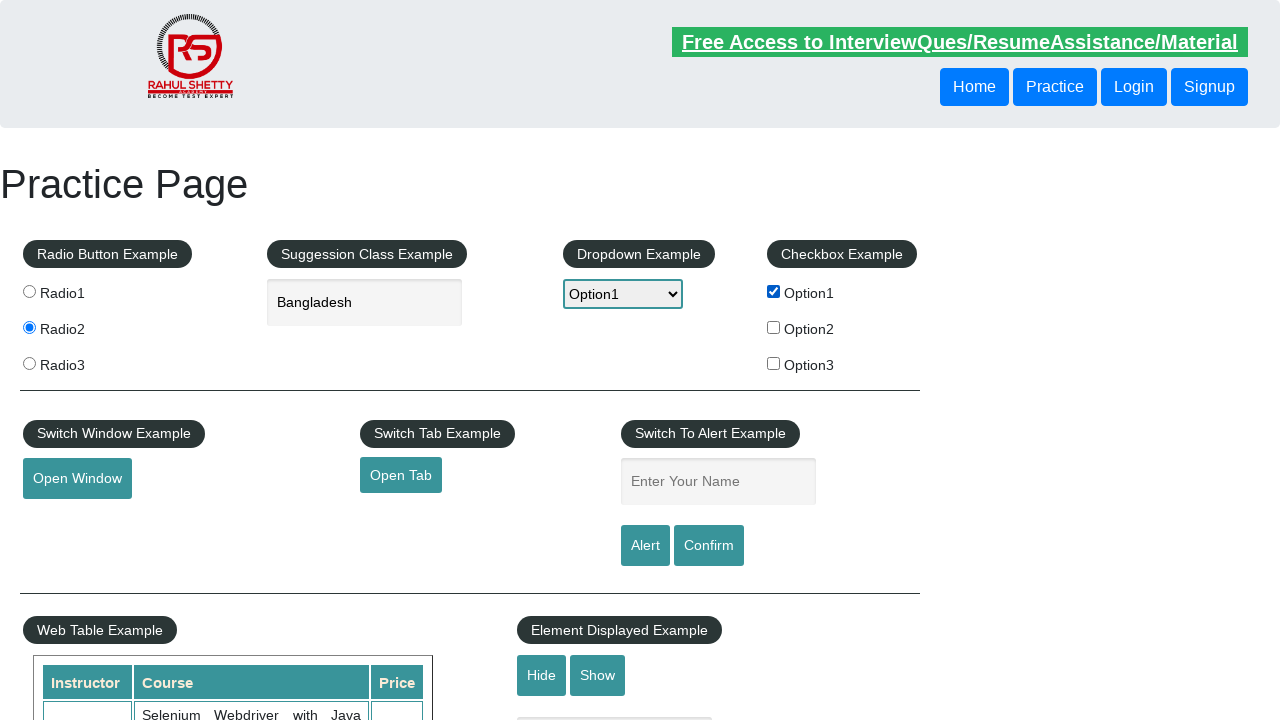

Clicked alert button at (645, 546) on input#alertbtn
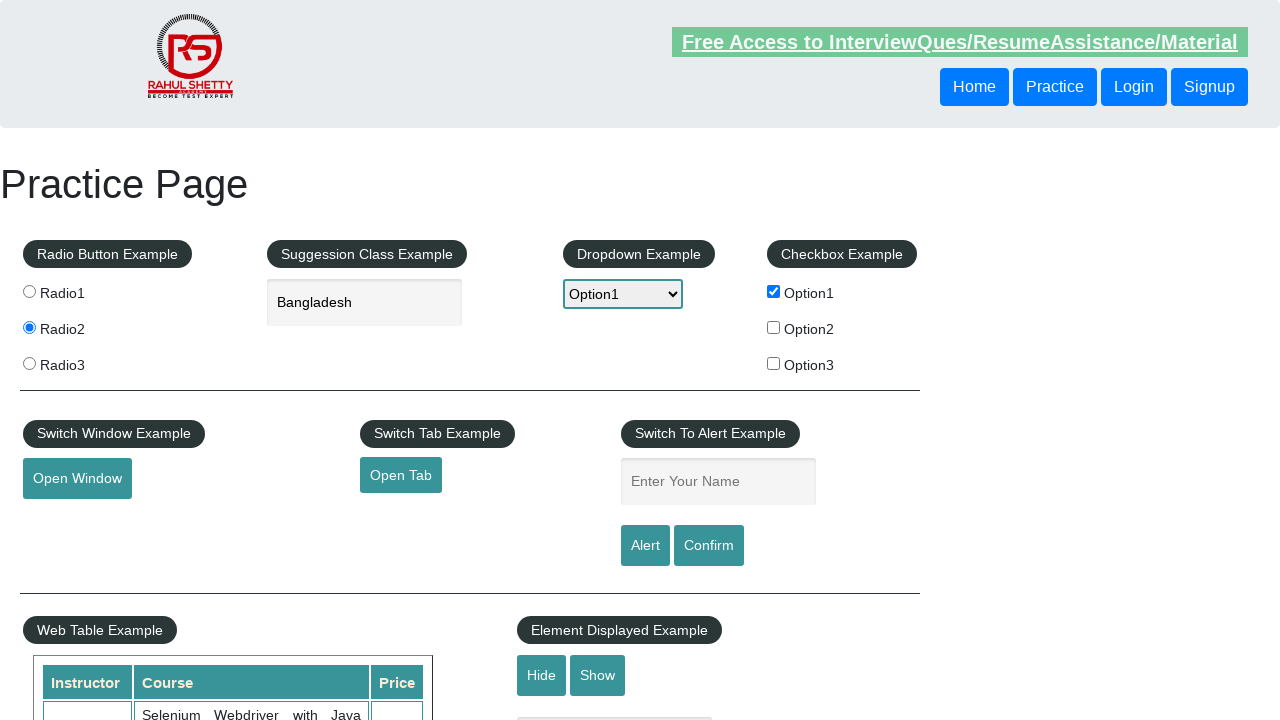

Alert dialog accepted
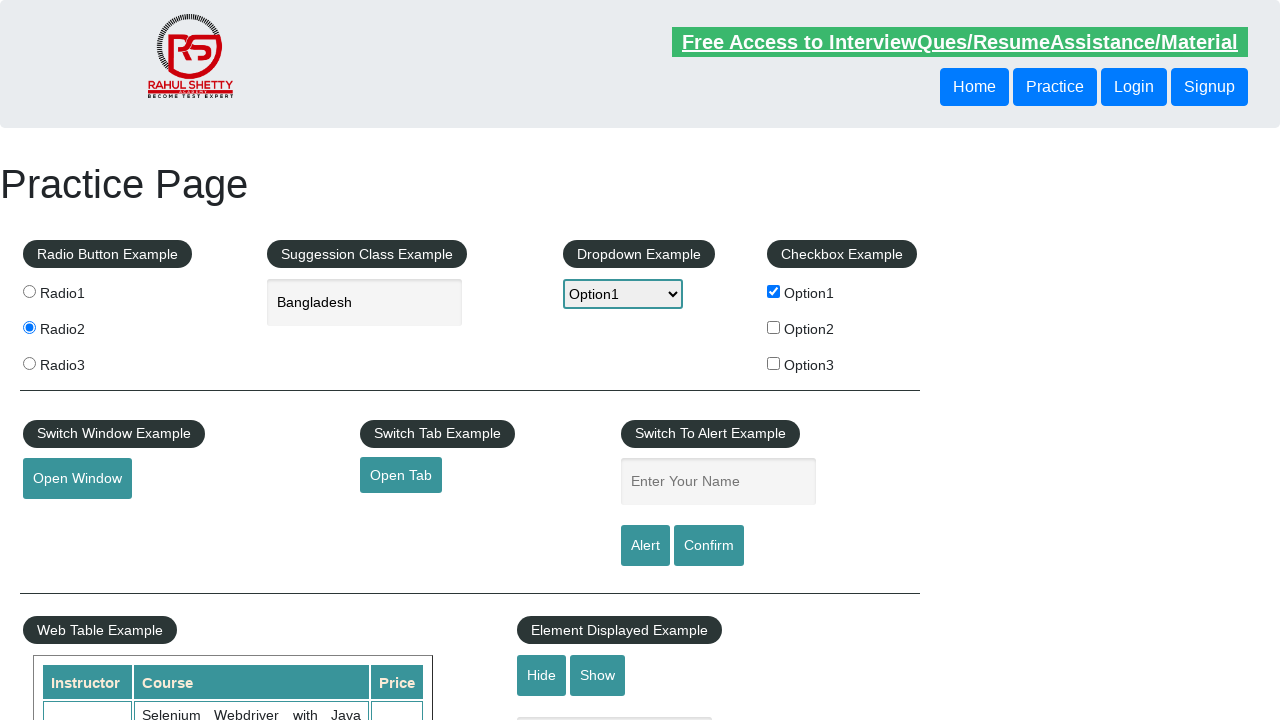

Waited 500ms for alert to complete
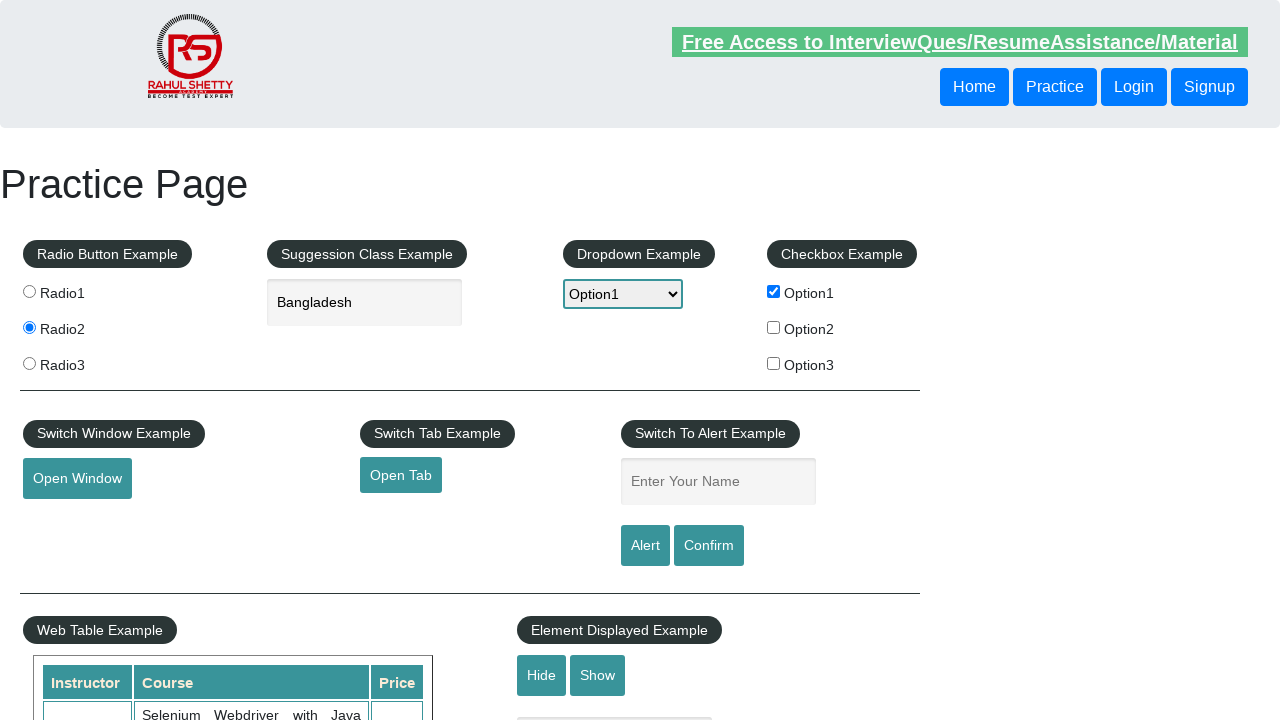

Located 'Mouse Hover' element
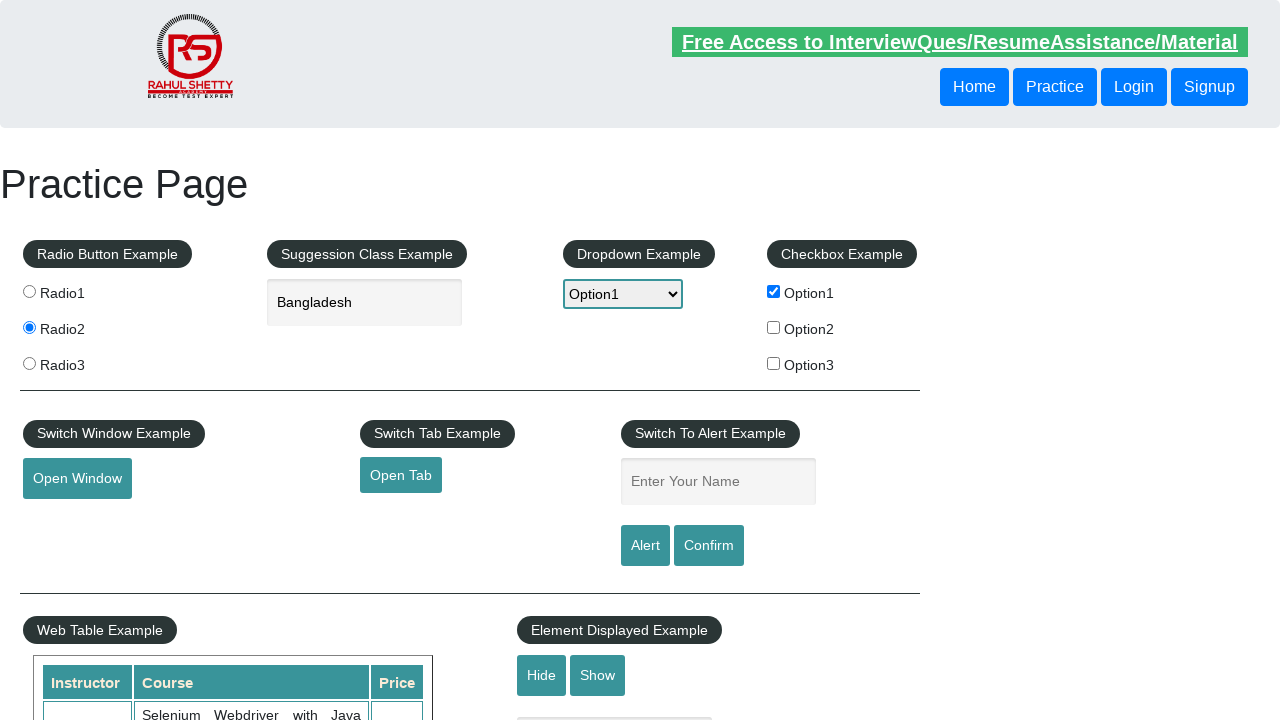

Scrolled 'Mouse Hover' element into view
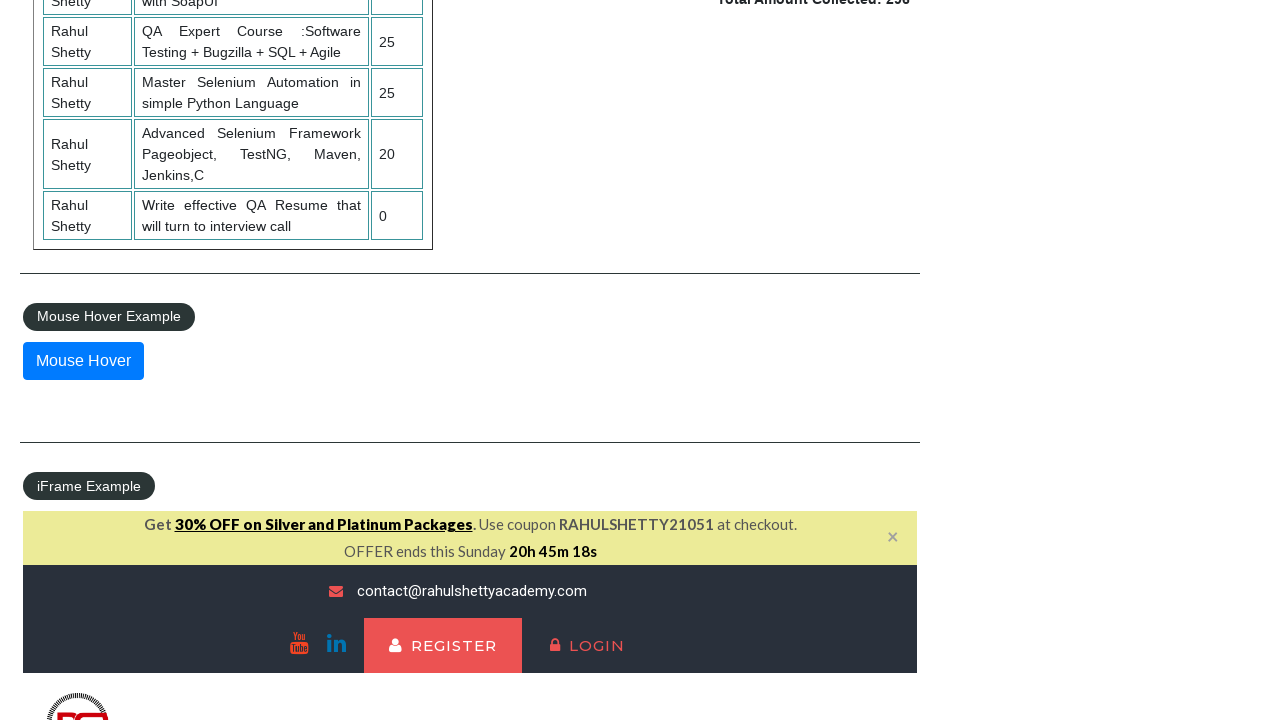

Hovered over 'Mouse Hover' element at (83, 361) on xpath=//*[text()='Mouse Hover']
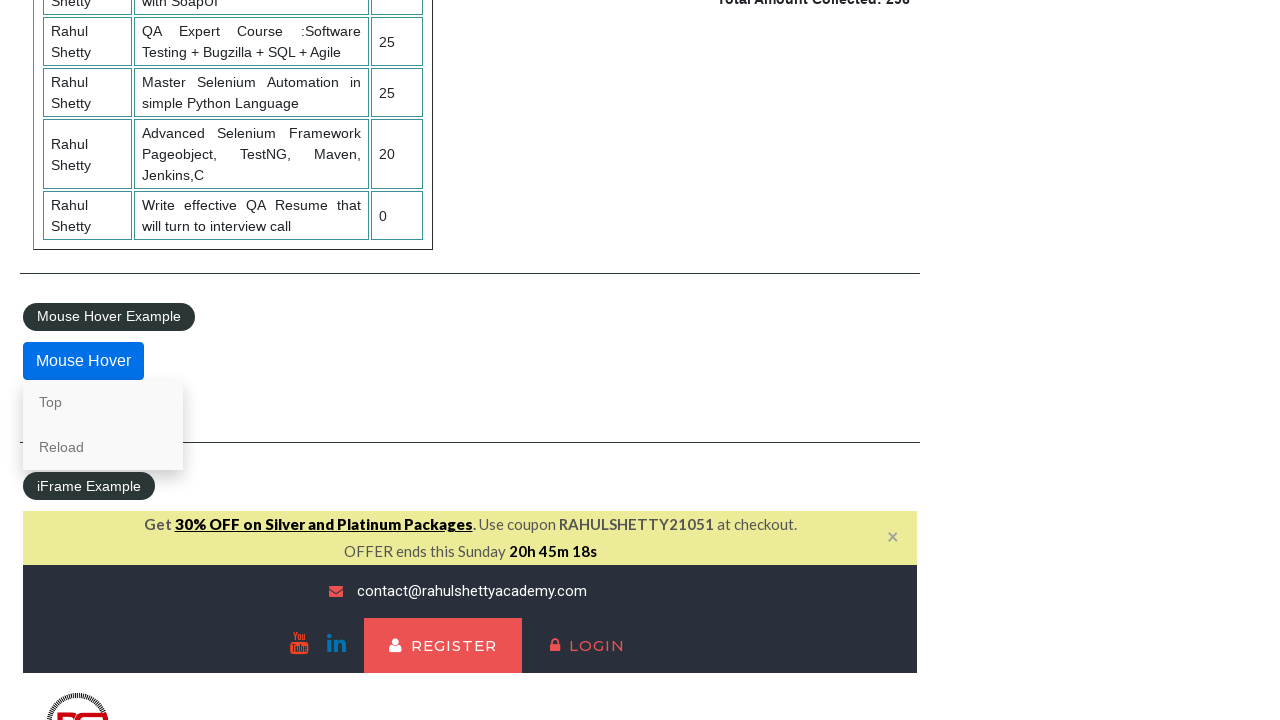

Clicked 'Reload' option from hover menu at (103, 447) on xpath=//*[contains(text(),'Reload')]
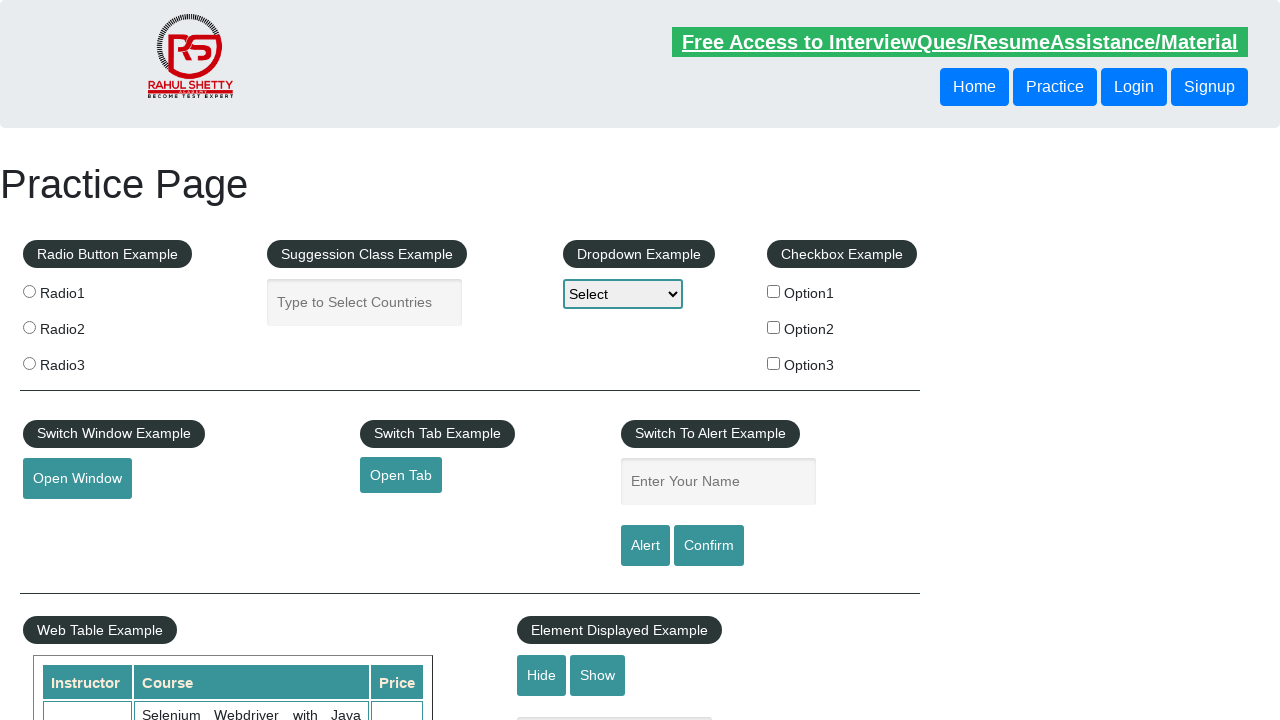

Page loaded after reload action
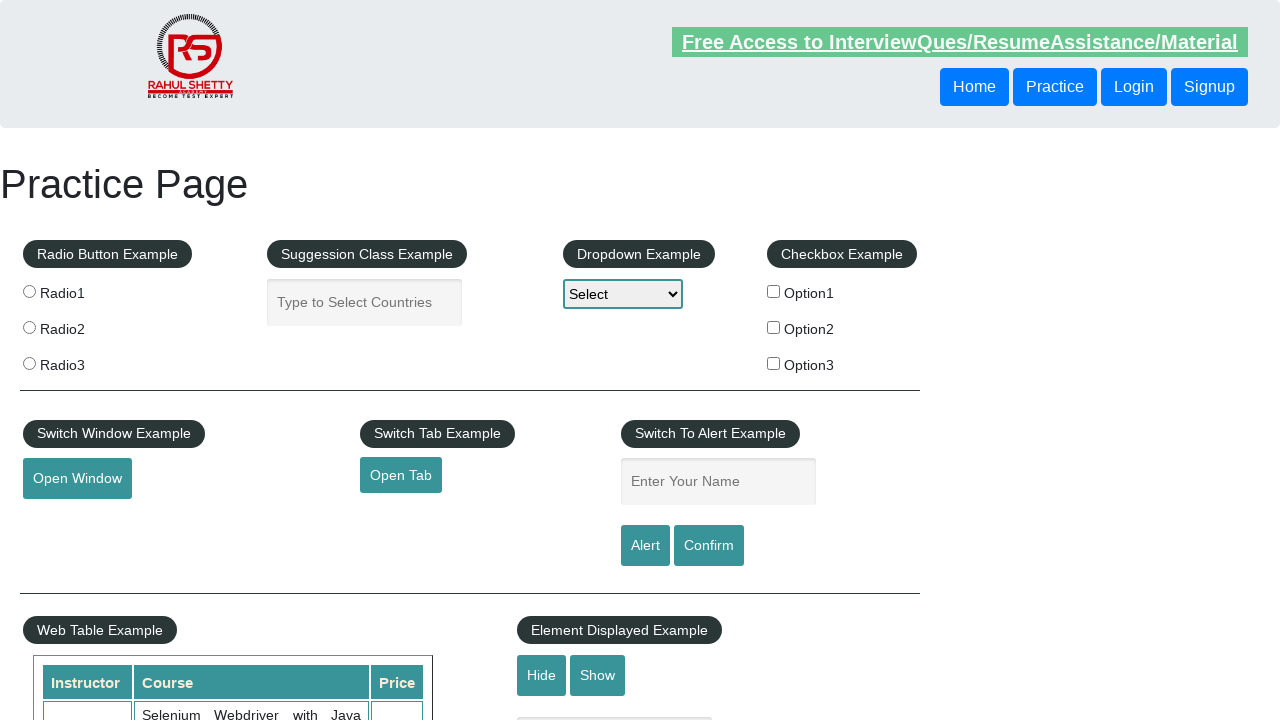

Filled name field with 'Dilshad' on input[name='enter-name']
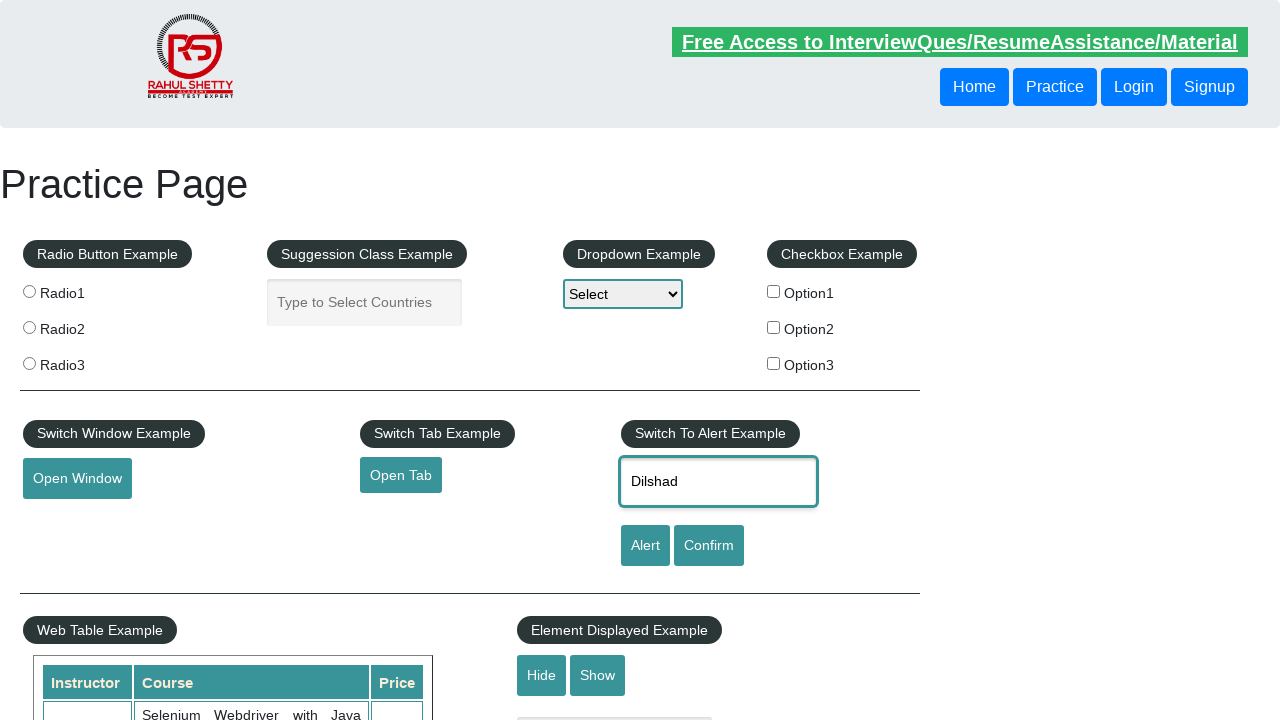

Set up confirm dialog handler to accept
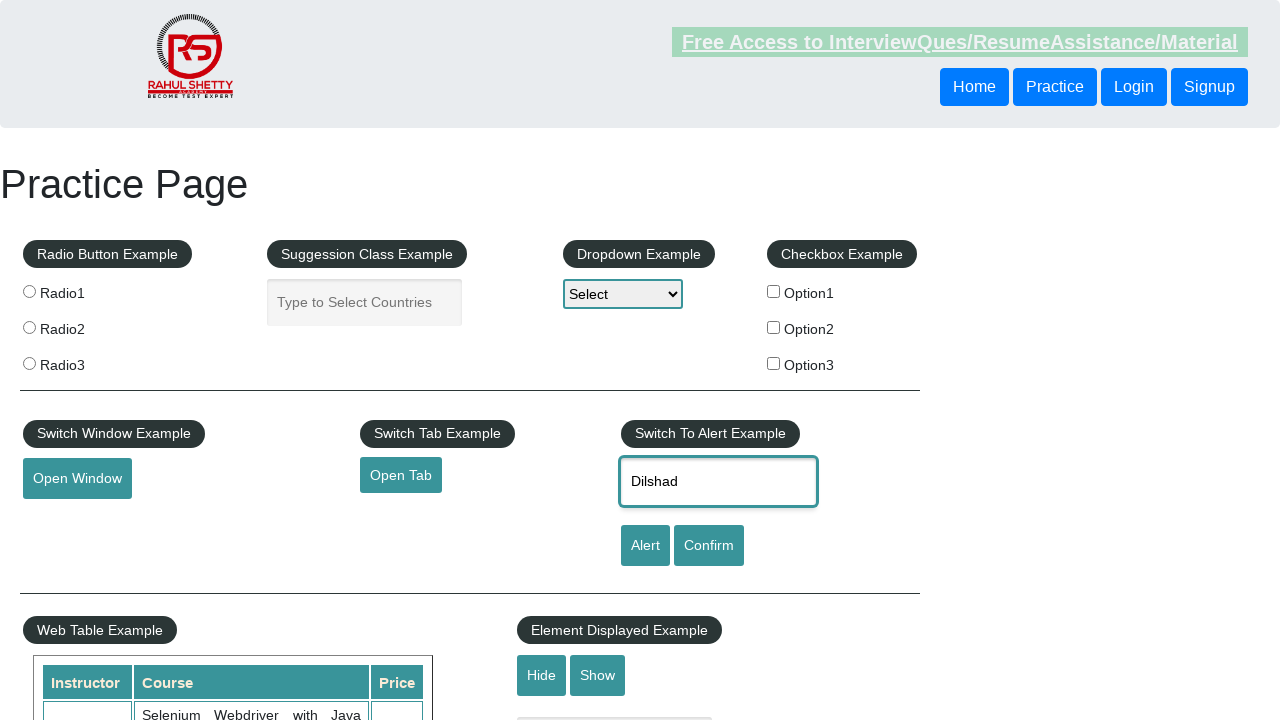

Clicked confirm button at (709, 546) on input#confirmbtn
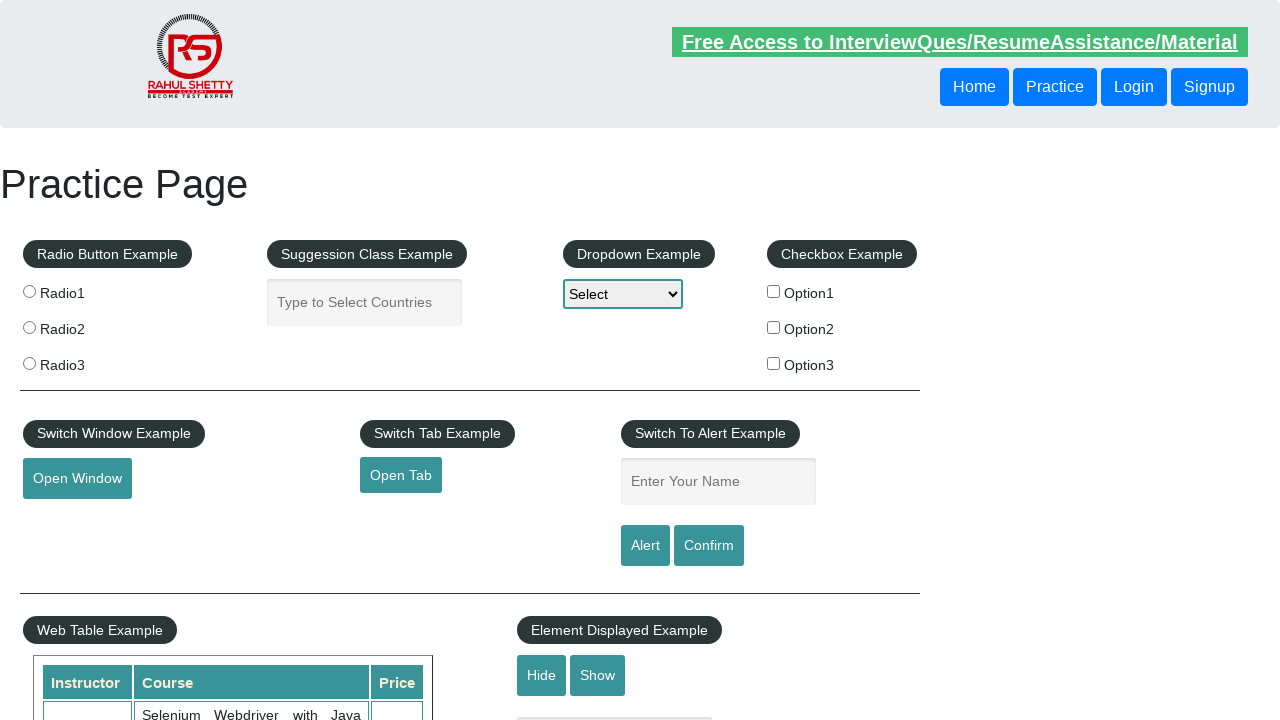

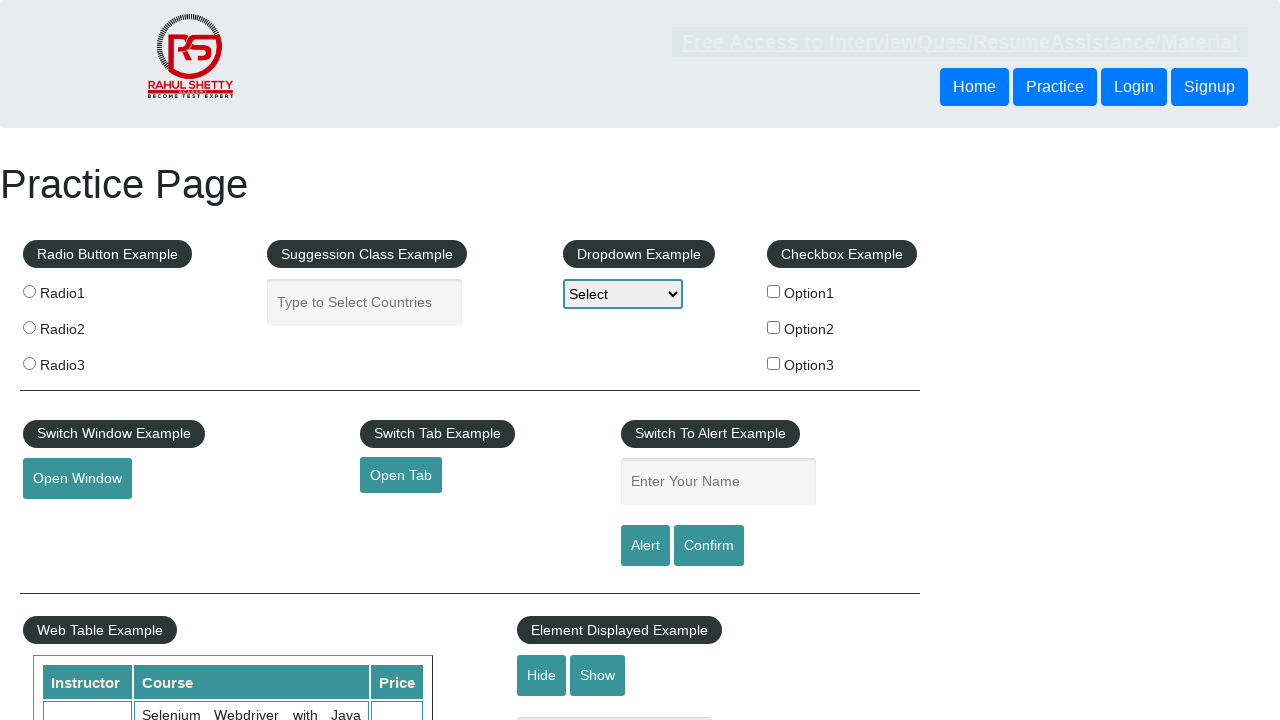